Tests tooltip functionality on W3Schools demo page by locating a tooltip element and verifying its presence within an iframe tryit editor.

Starting URL: https://www.w3schools.com/howto/tryit.asp?filename=tryhow_css_tooltip

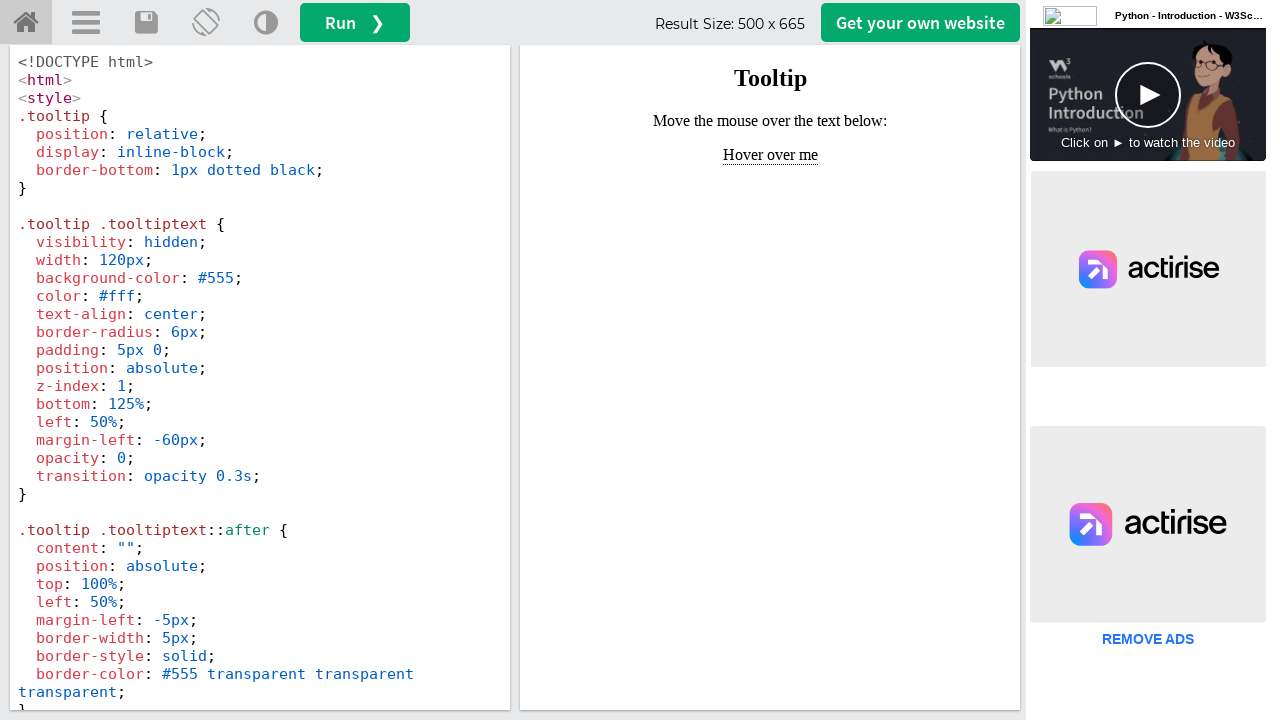

Located the result iframe
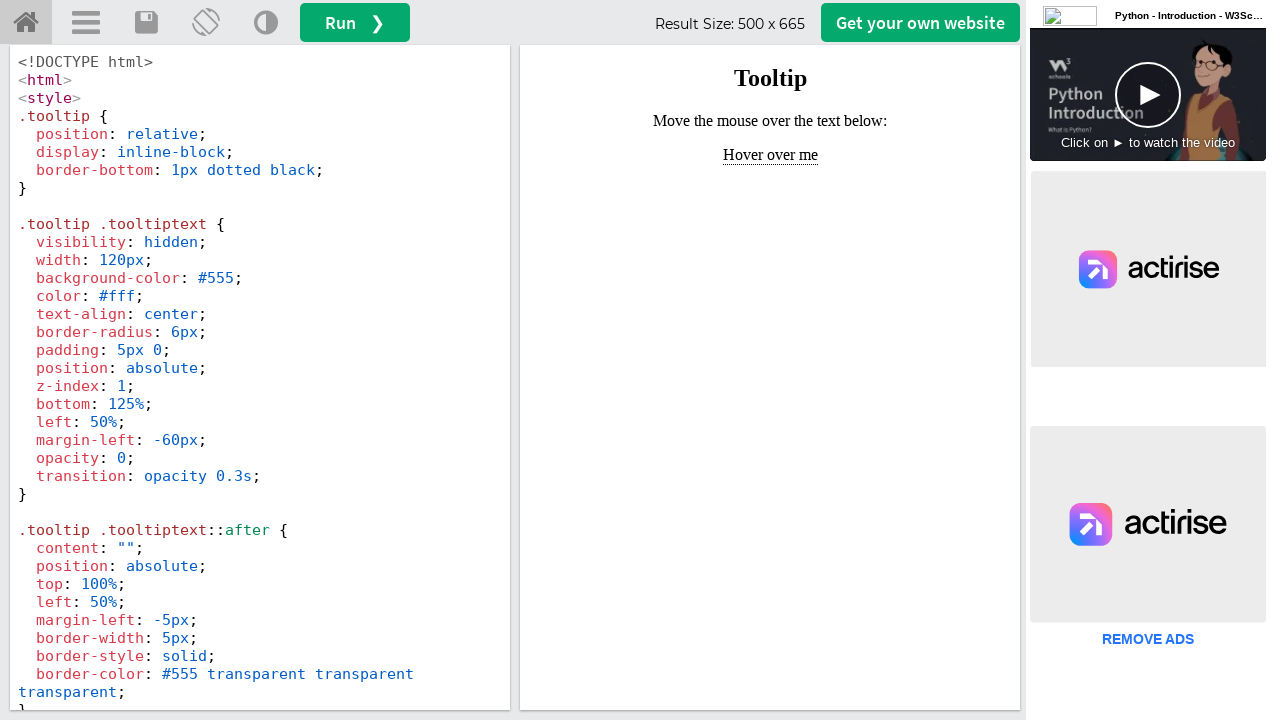

Located tooltip element within iframe
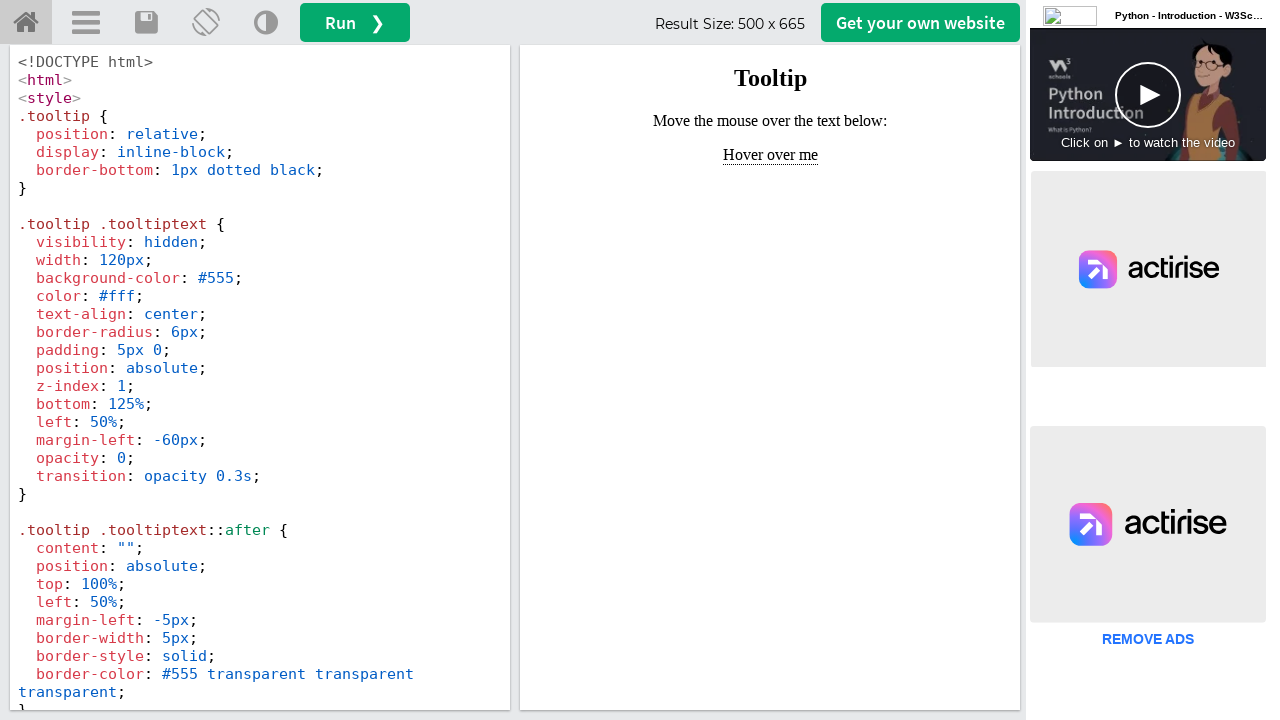

Tooltip element became visible
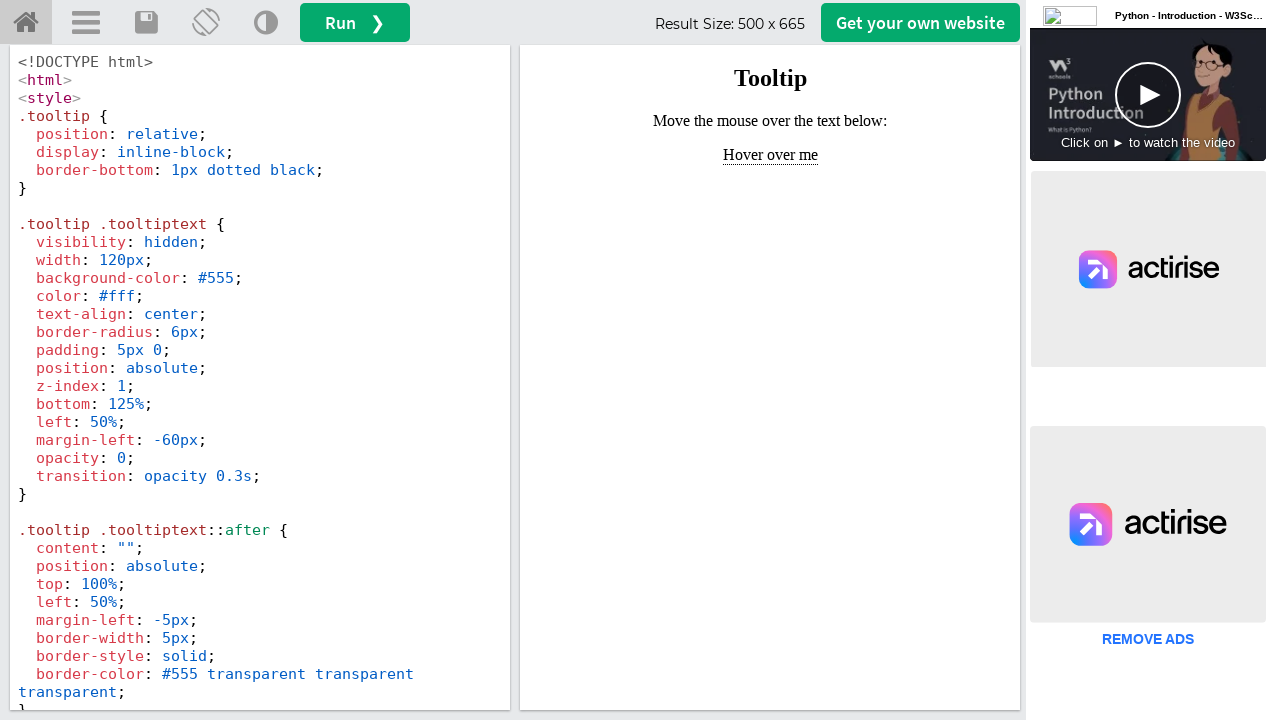

Hovered over tooltip element to trigger tooltip display at (770, 155) on #iframeResult >> internal:control=enter-frame >> body > div
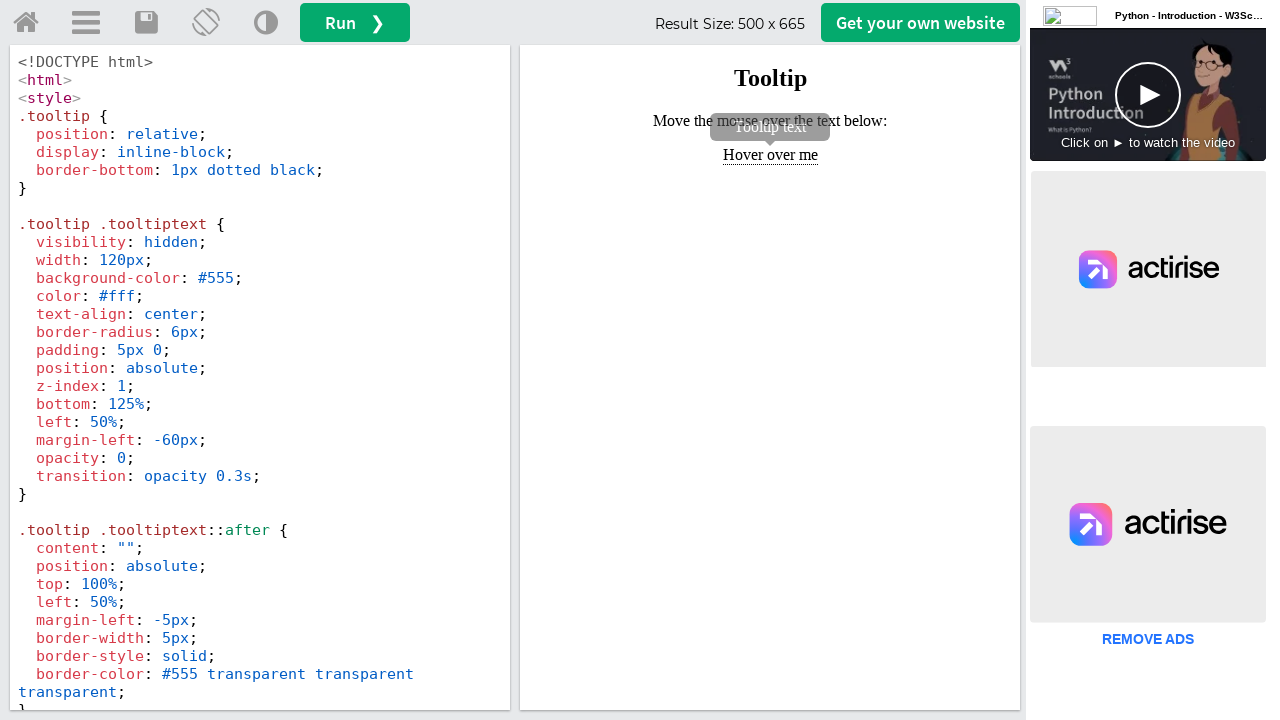

Verified tooltip element exists (count > 0)
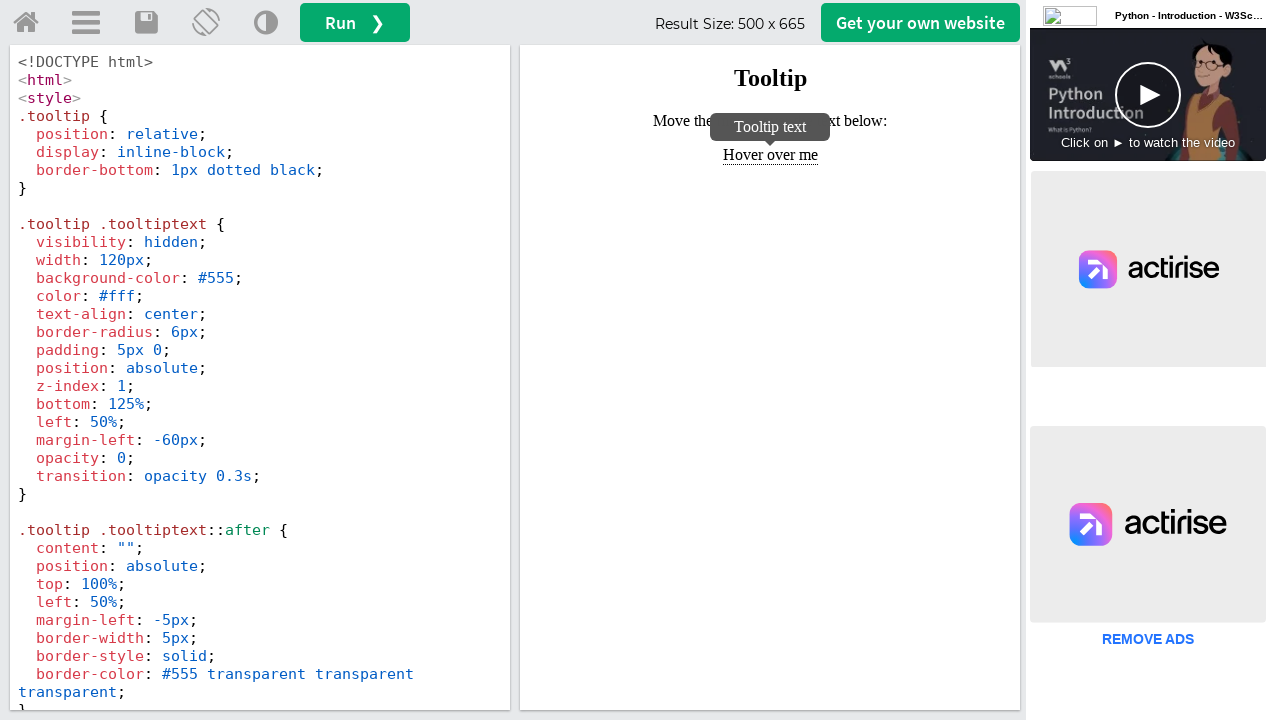

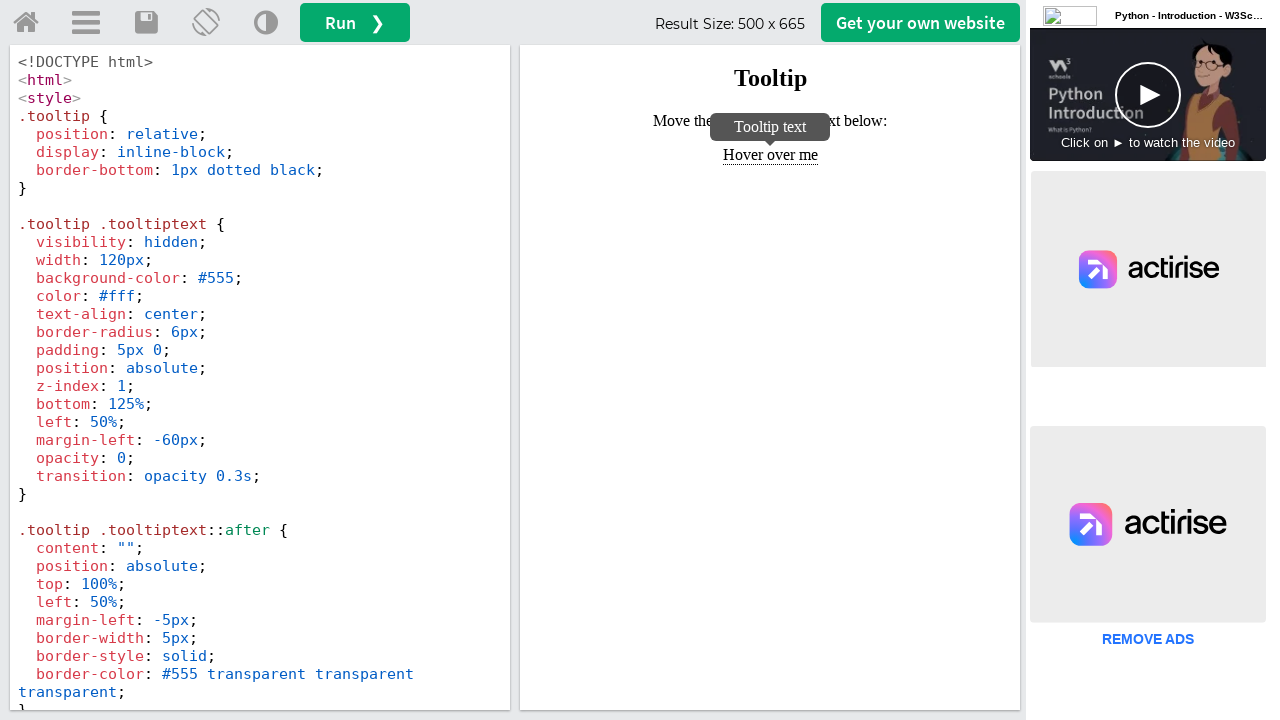